Tests cardholder name validation by entering a card number and an invalid cardholder name with numbers, then verifying the error message "Cardholder name is not valid" is displayed.

Starting URL: https://sandbox.cardpay.com/MI/cardpayment2.html?orderXml=PE9SREVSIFdBTExFVF9JRD0nODI5OScgT1JERVJfTlVNQkVSPSc0NTgyMTEnIEFNT1VOVD0nMjkxLjg2JyBDVVJSRU5DWT0nRVVSJyAgRU1BSUw9J2N1c3RvbWVyQGV4YW1wbGUuY29tJz4KPEFERFJFU1MgQ09VTlRSWT0nVVNBJyBTVEFURT0nTlknIFpJUD0nMTAwMDEnIENJVFk9J05ZJyBTVFJFRVQ9JzY3NyBTVFJFRVQnIFBIT05FPSc4NzY5OTA5MCcgVFlQRT0nQklMTElORycvPgo8L09SREVSPg==&sha512=998150a2b27484b776a1628bfe7505a9cb430f276dfa35b14315c1c8f03381a90490f6608f0dcff789273e05926cd782e1bb941418a9673f43c47595aa7b8b0d

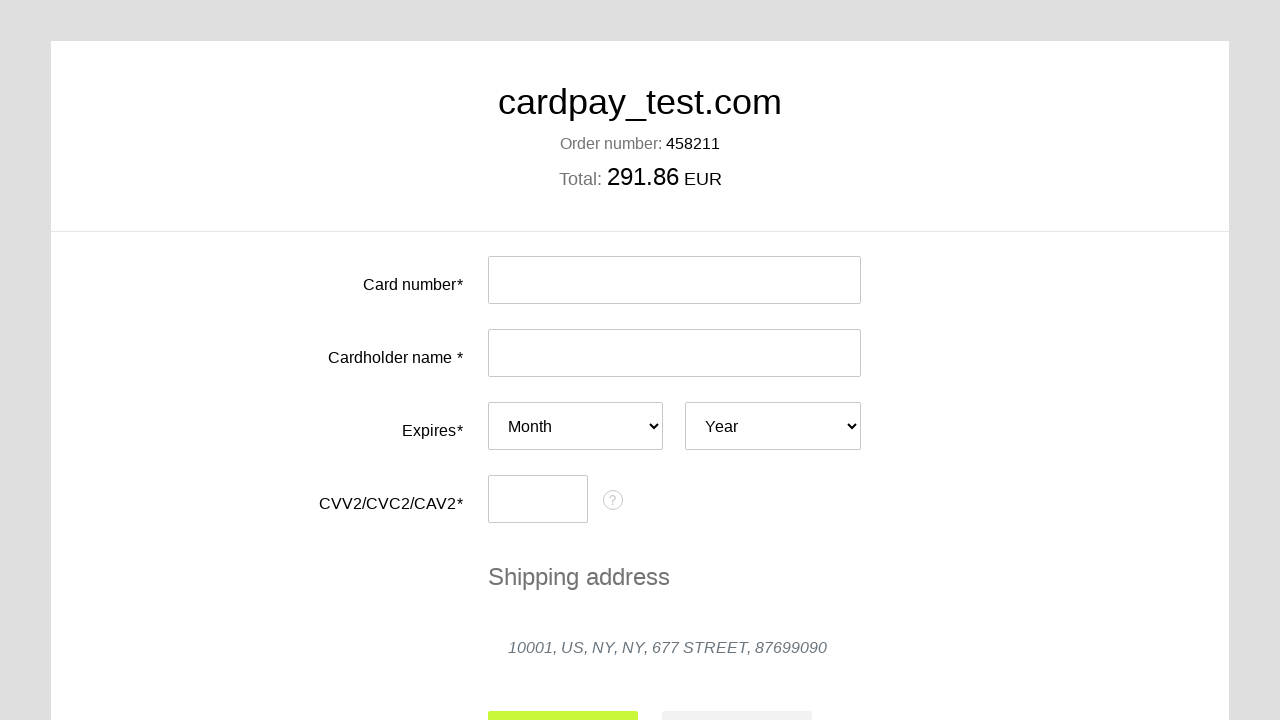

Clicked card number input field at (674, 280) on #input-card-number
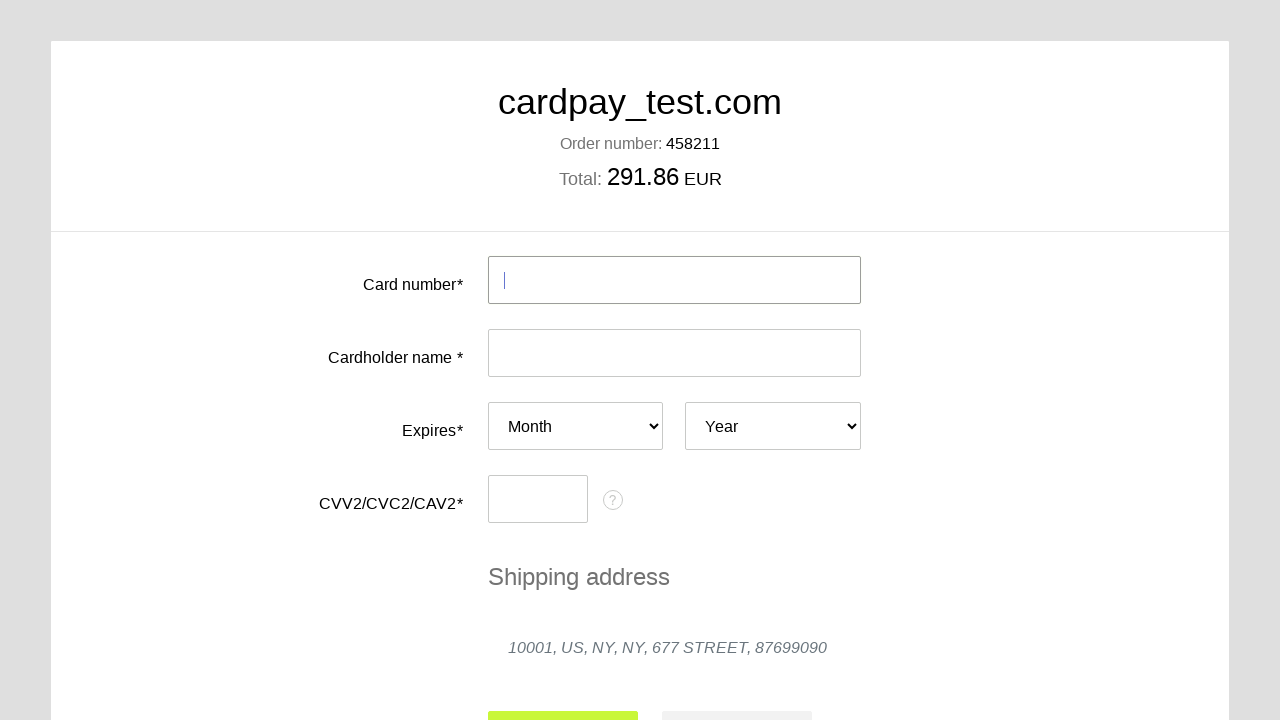

Filled card number with test card '4000 0000 0000 0002' on #input-card-number
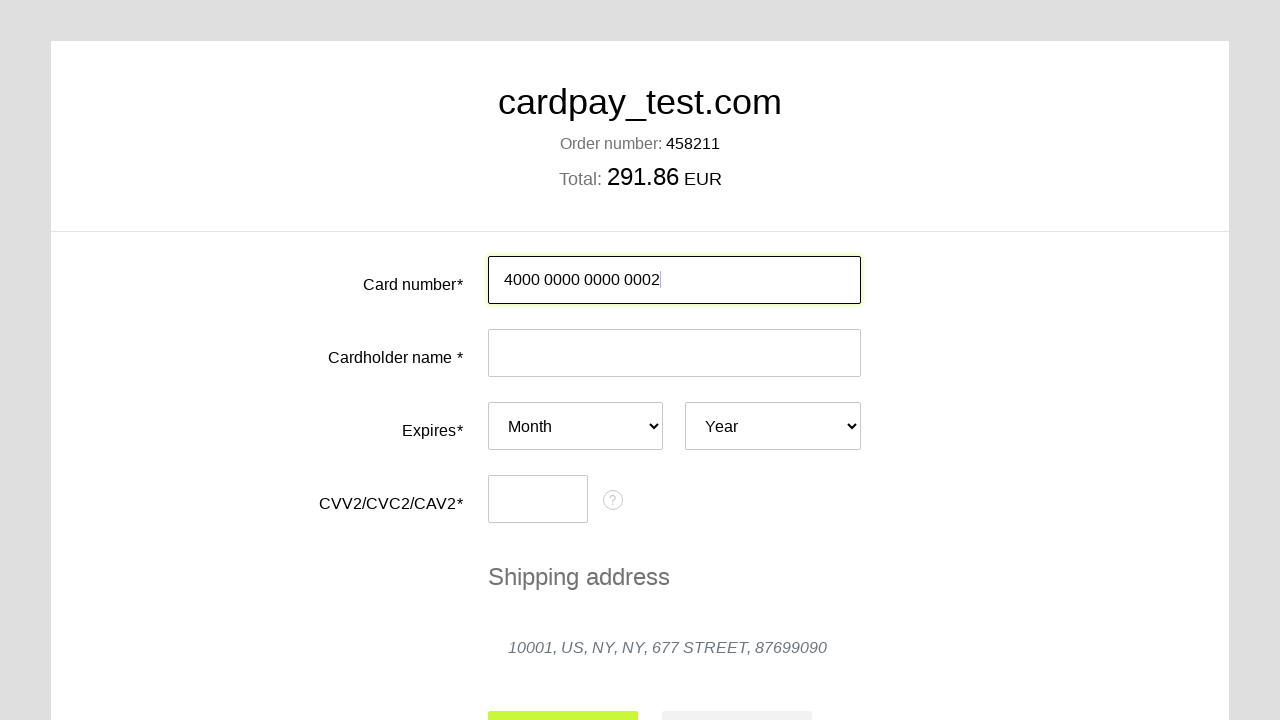

Clicked cardholder name input field at (674, 353) on #input-card-holder
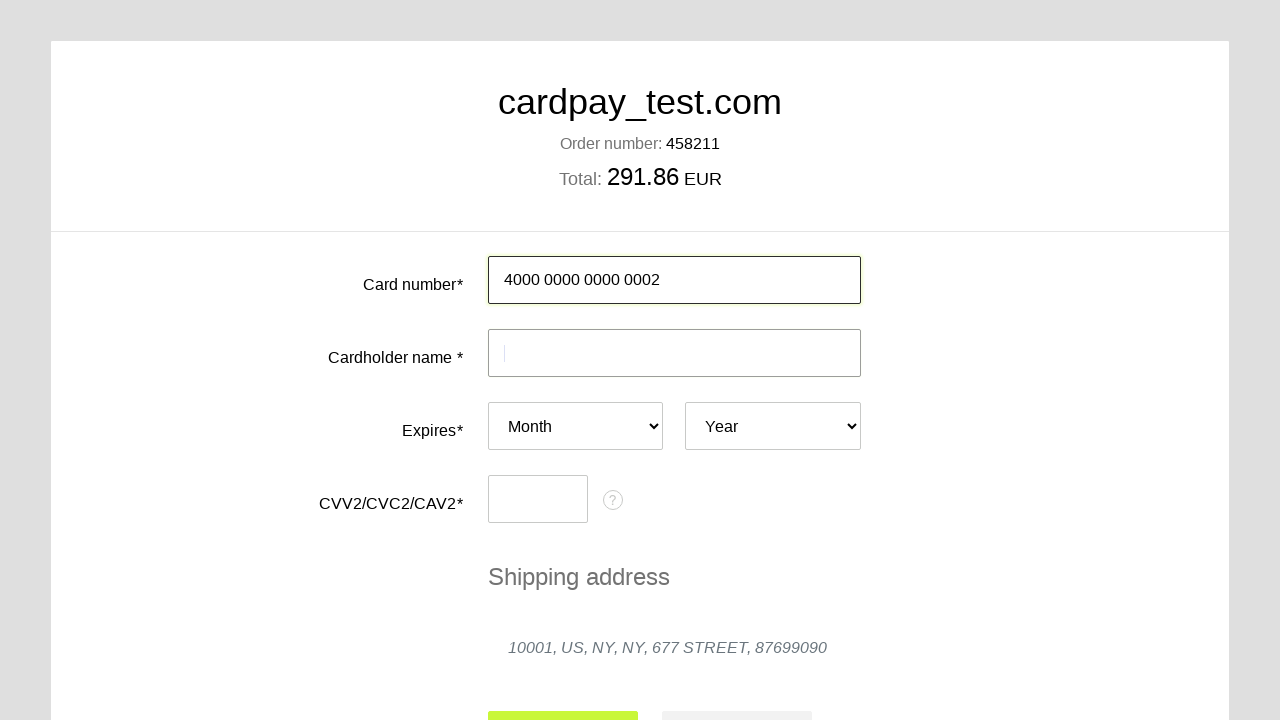

Filled cardholder name with invalid value '55454 FHHTH' containing numbers on #input-card-holder
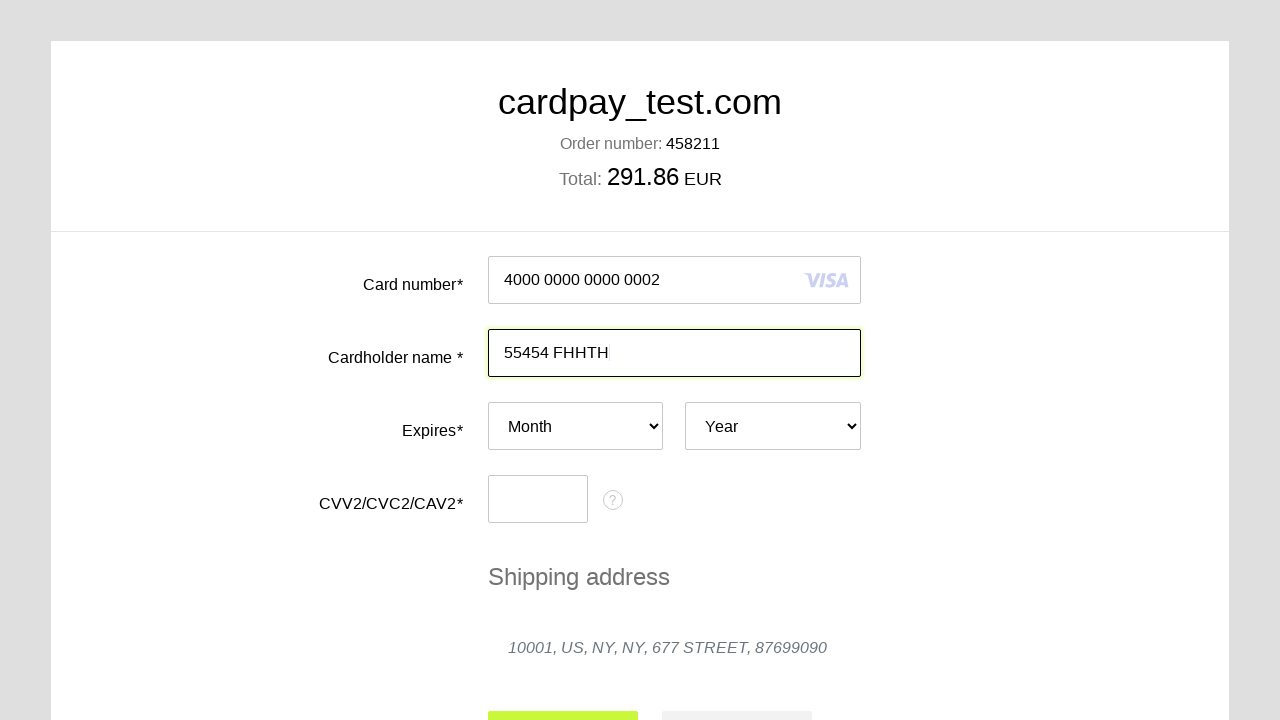

Clicked card number field to trigger validation at (581, 280) on #card-number-field
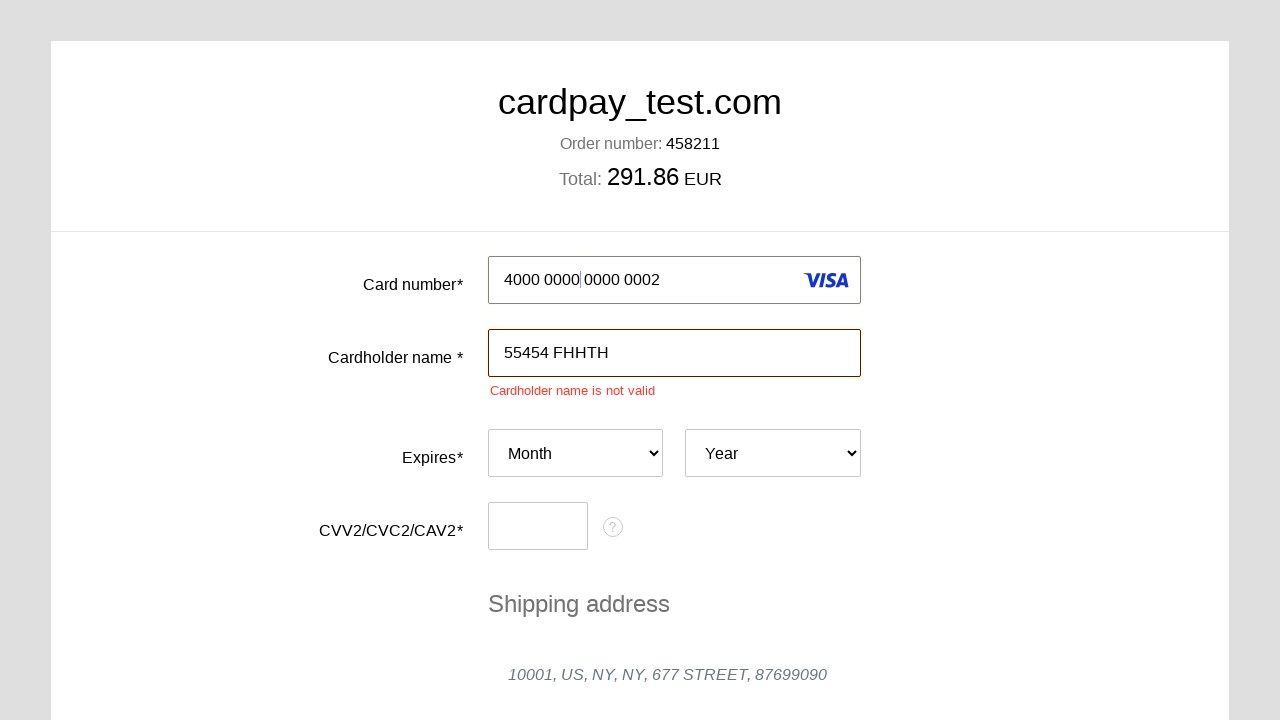

Clicked cardholder field label to trigger validation at (675, 390) on xpath=//*[@id='card-holder-field']/div/label
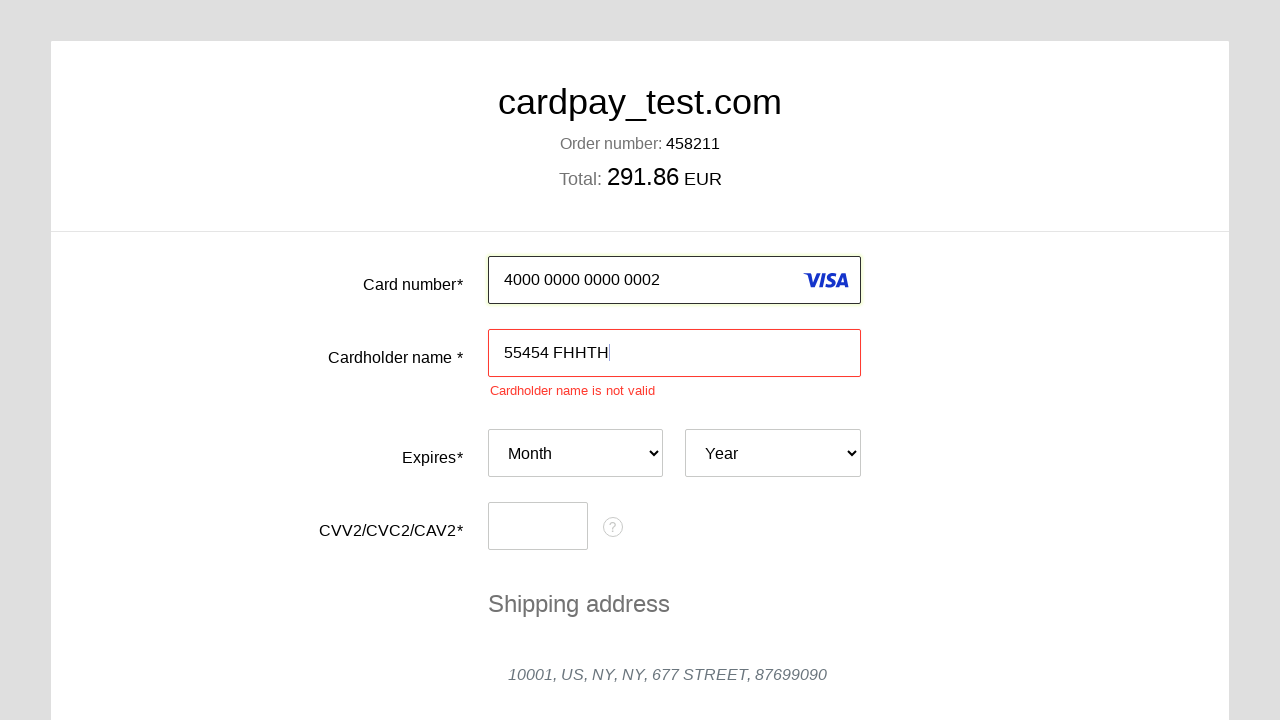

Located error message element for cardholder field
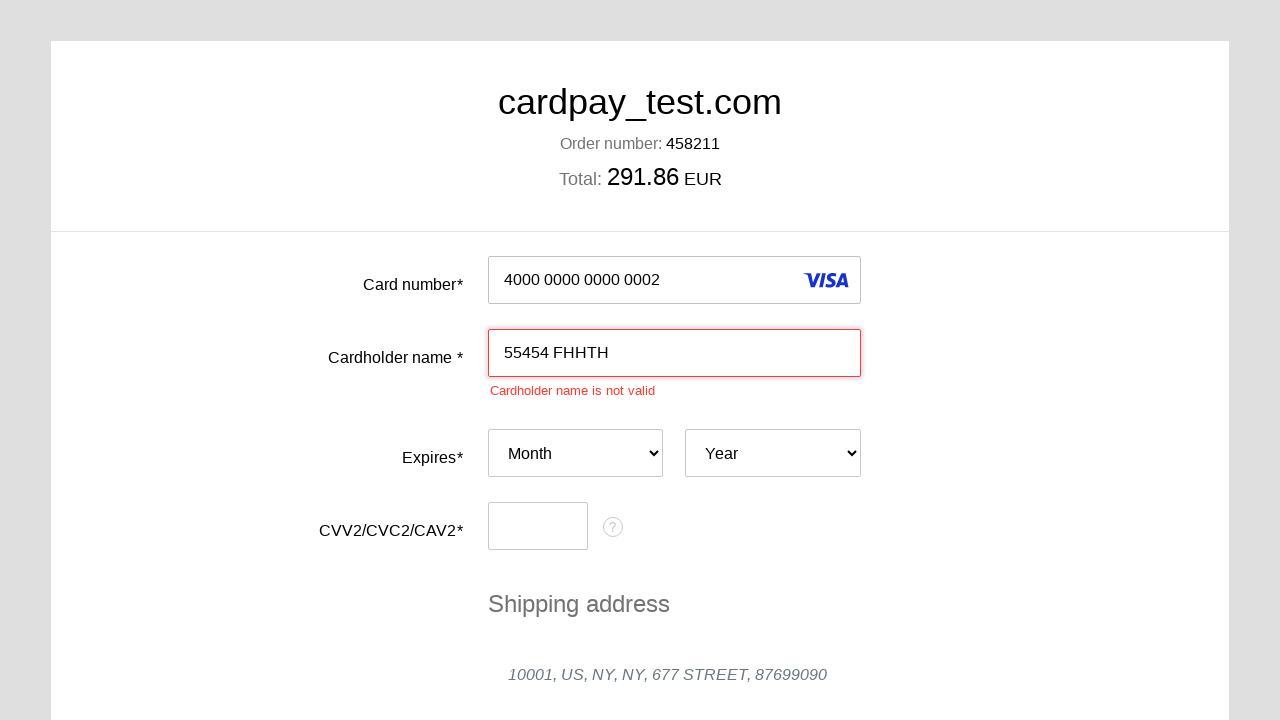

Waited for cardholder field error message to be visible
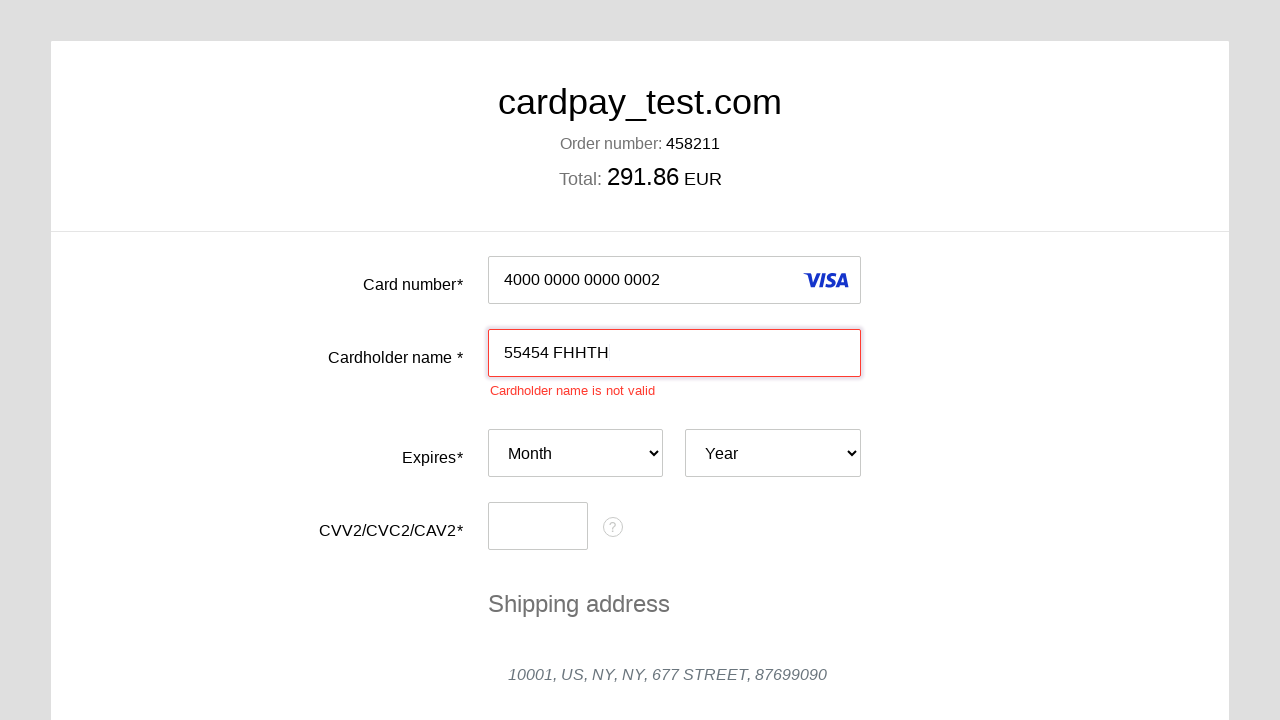

Verified error message displays 'Cardholder name is not valid'
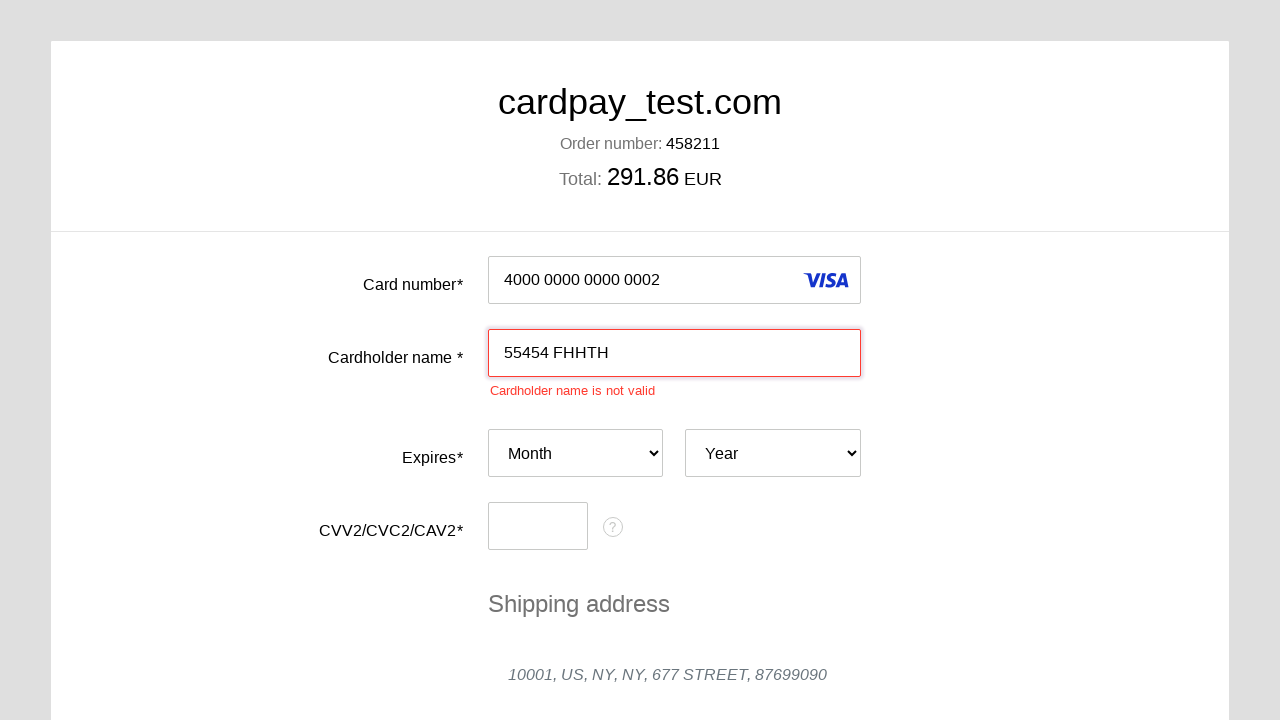

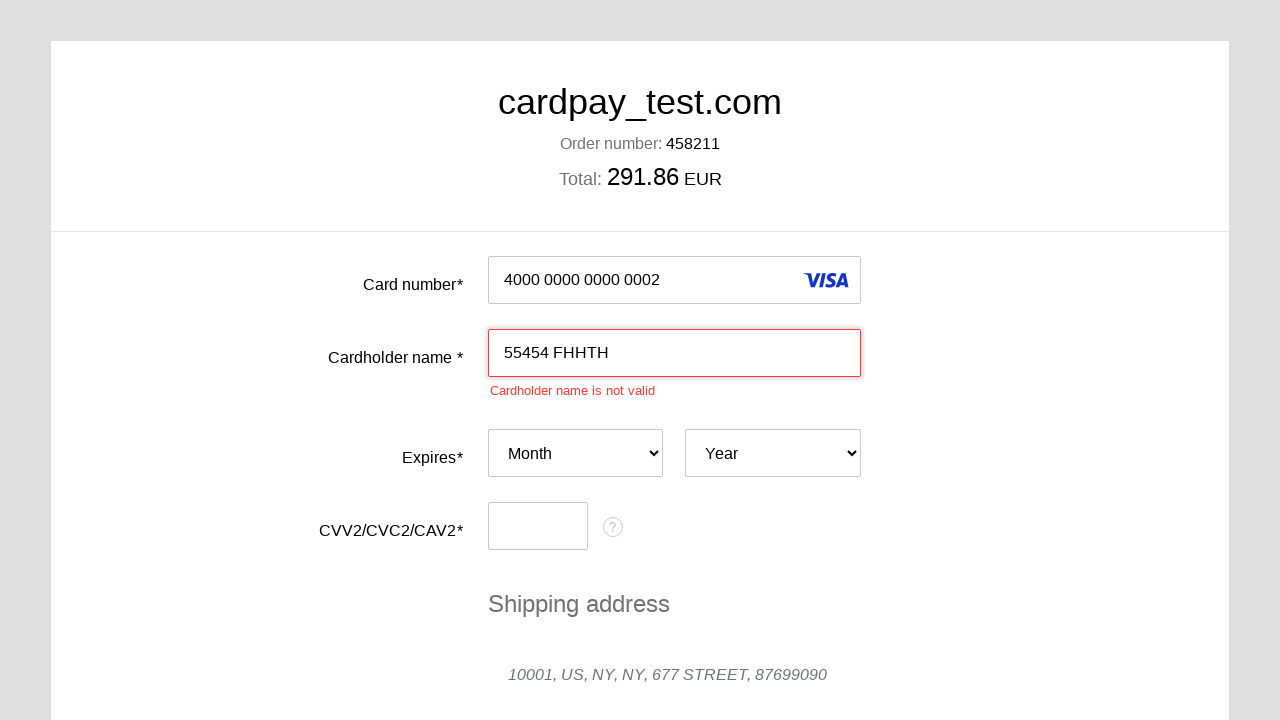